Tests browser window handling functionality on DemoQA by navigating to the Browser Windows section and interacting with buttons that open new tabs and windows, verifying the content in each new window before closing them.

Starting URL: https://demoqa.com/

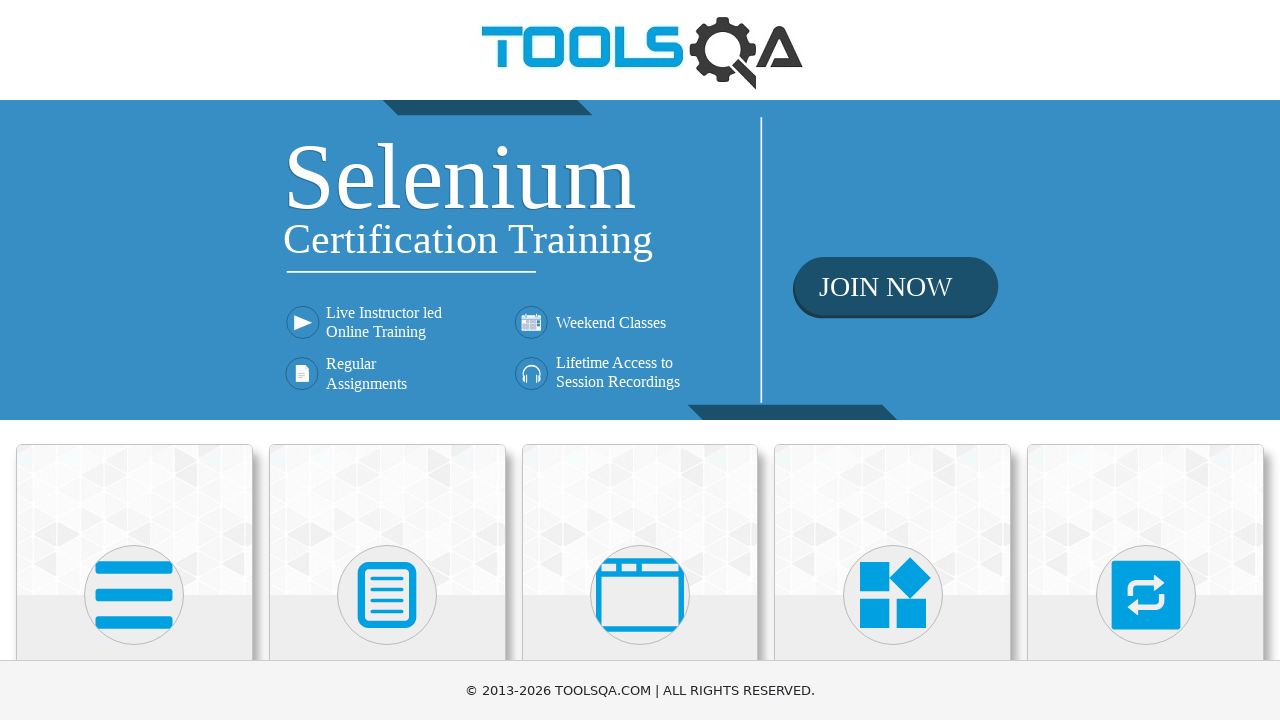

Located 'Alerts, Frame & Windows' menu element
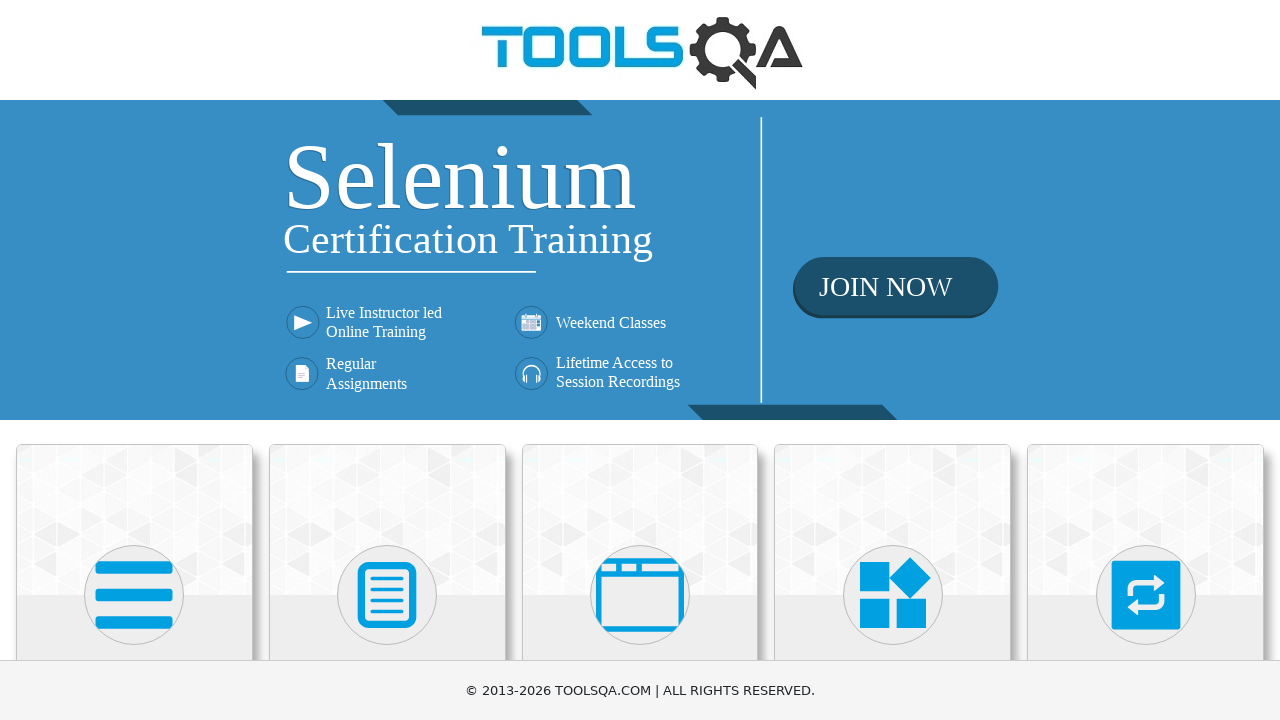

Scrolled 'Alerts, Frame & Windows' menu into view
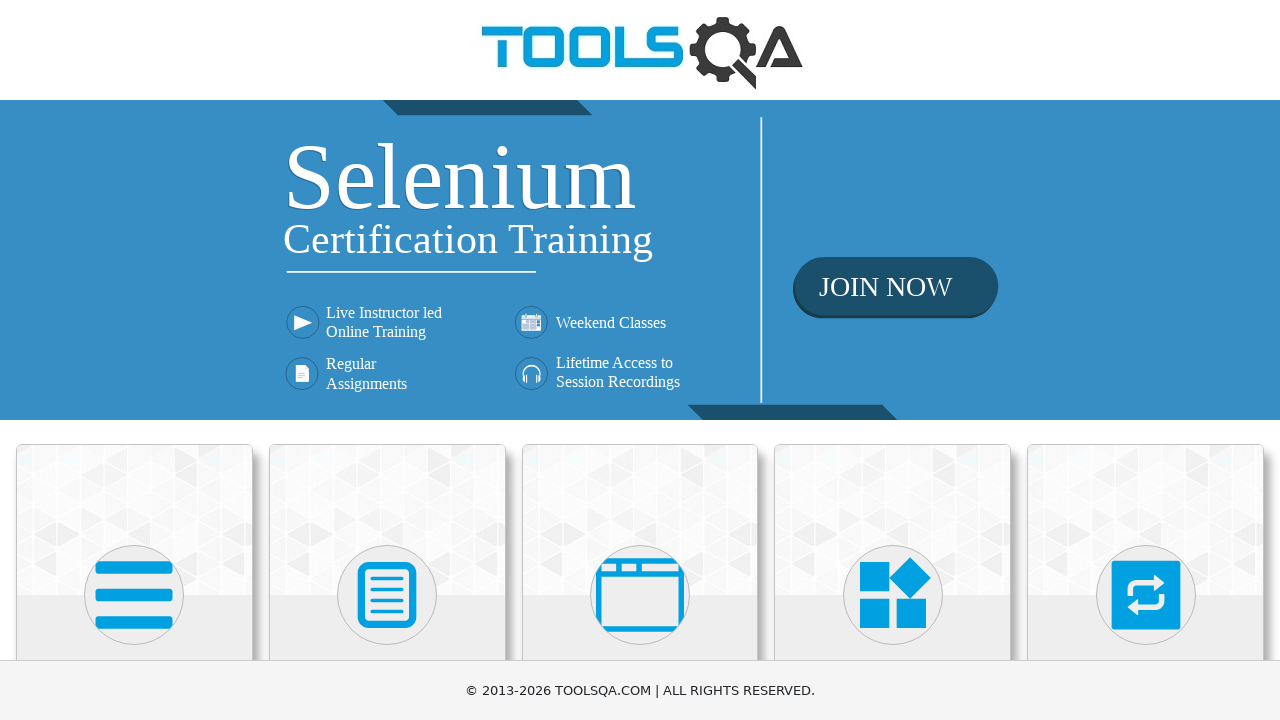

Clicked on 'Alerts, Frame & Windows' menu at (640, 360) on xpath=//h5[text()='Alerts, Frame & Windows']
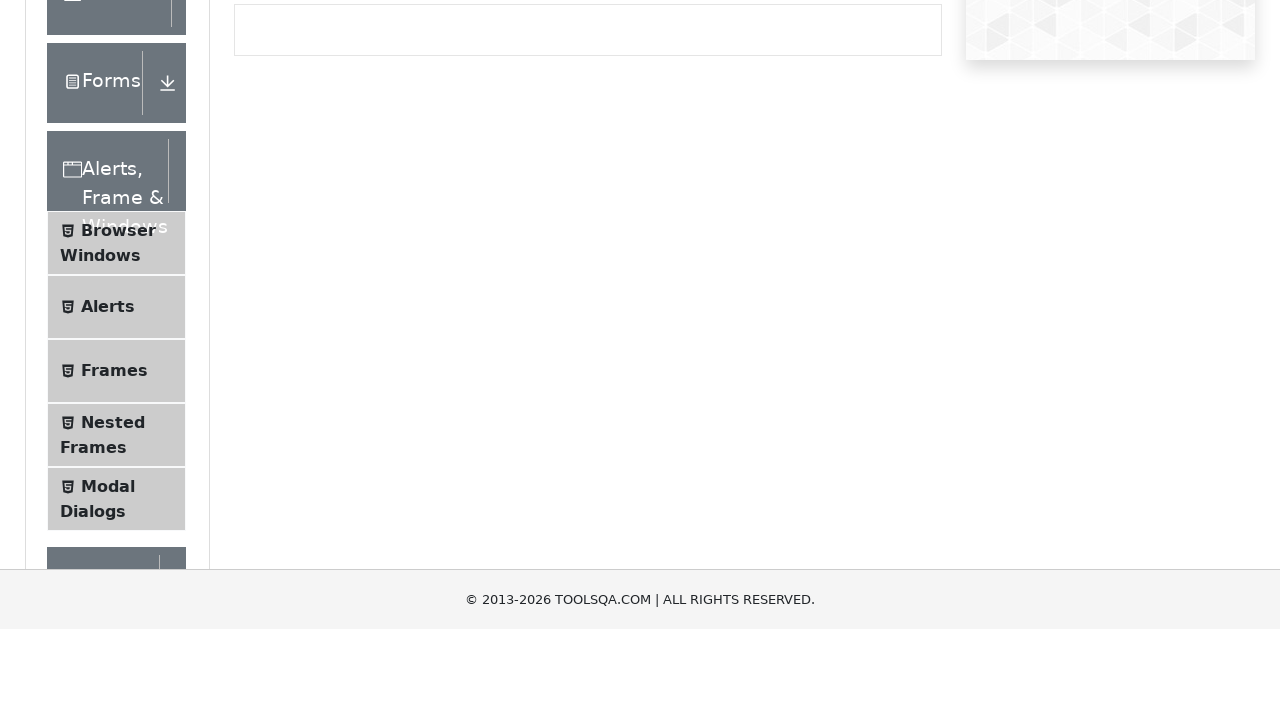

Clicked on 'Browser Windows' submenu at (118, 424) on xpath=//span[text()='Browser Windows']
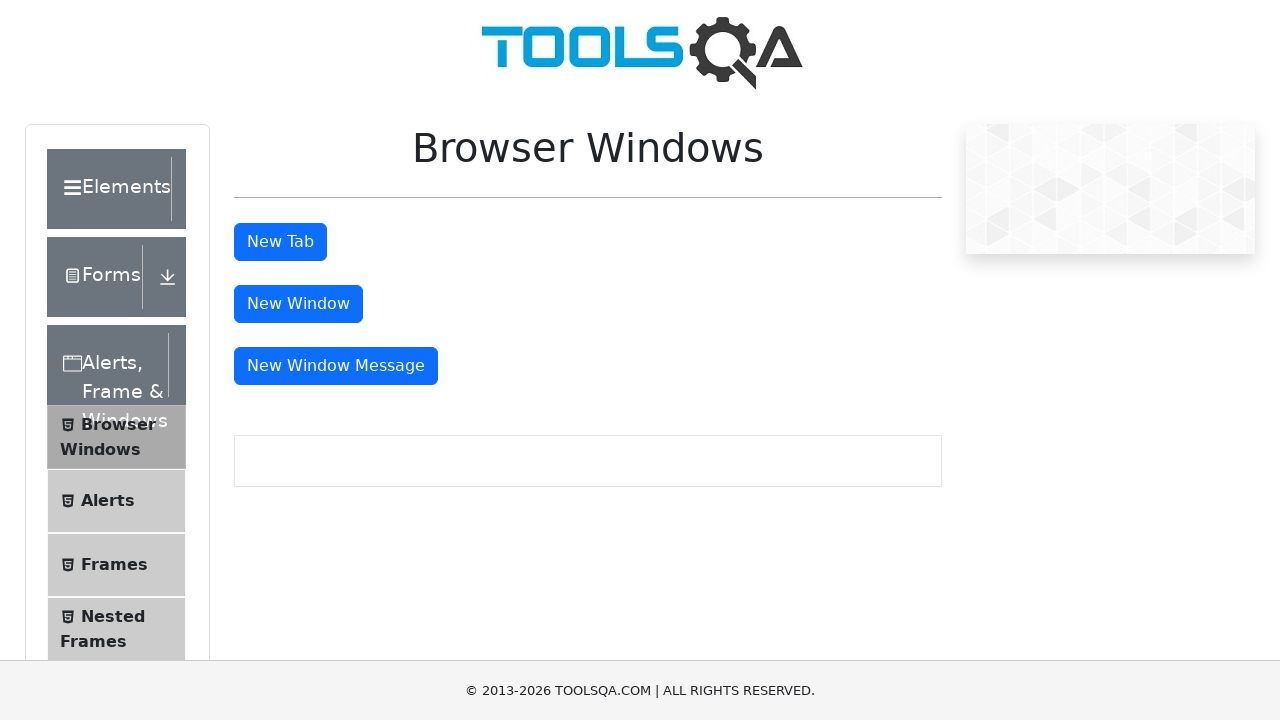

Clicked 'New Tab' button at (280, 242) on #tabButton
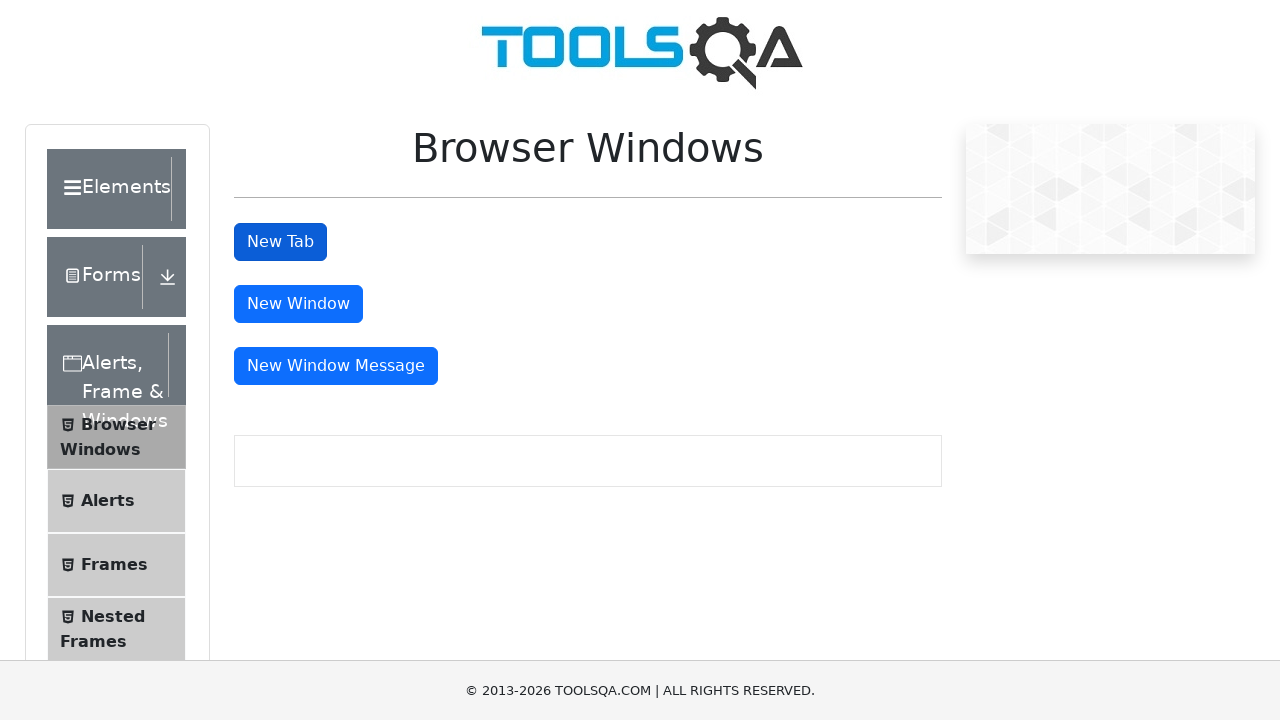

New tab loaded completely
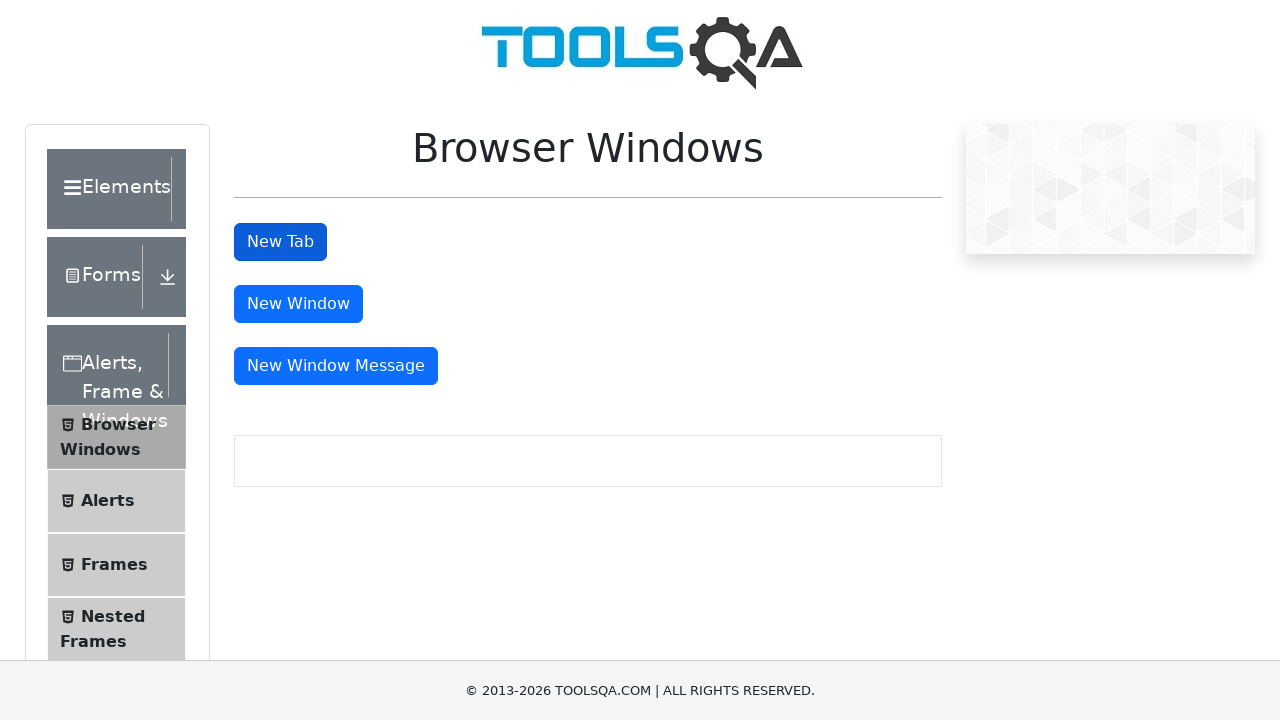

Located sample heading text in new tab
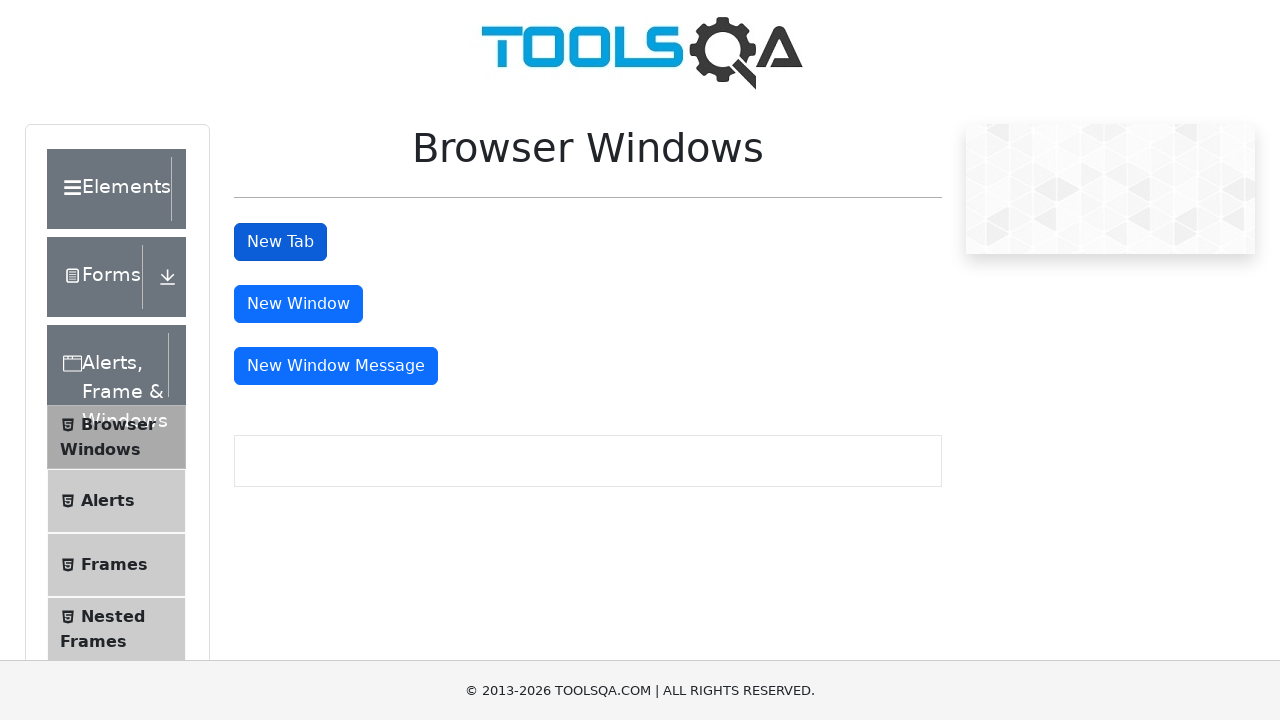

Verified new tab contains correct heading text 'This is a sample page'
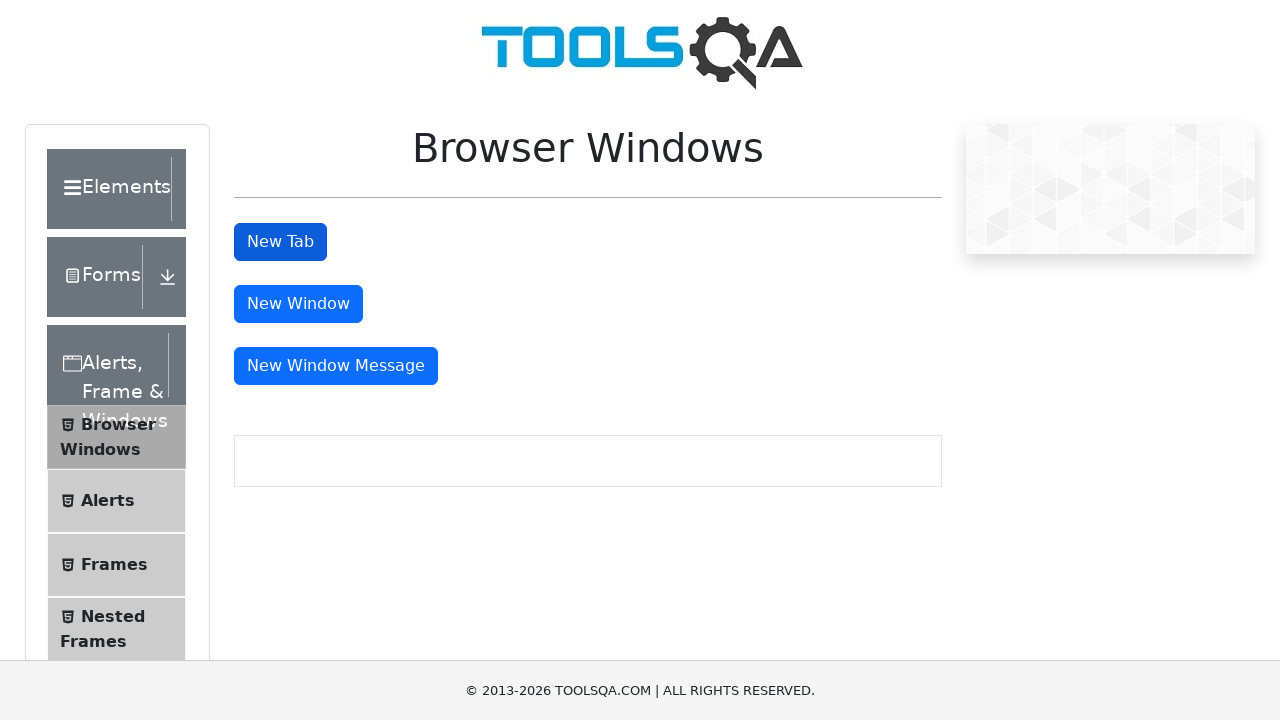

Closed new tab
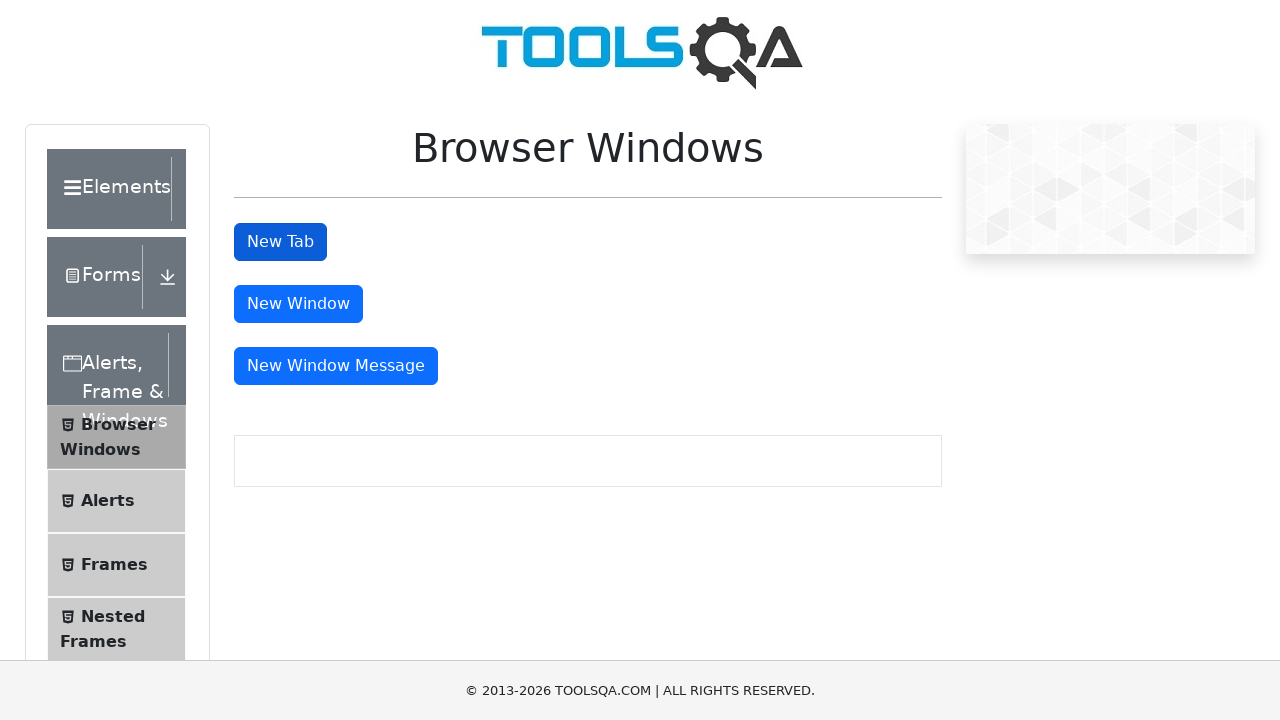

Clicked 'New Window' button at (298, 304) on #windowButton
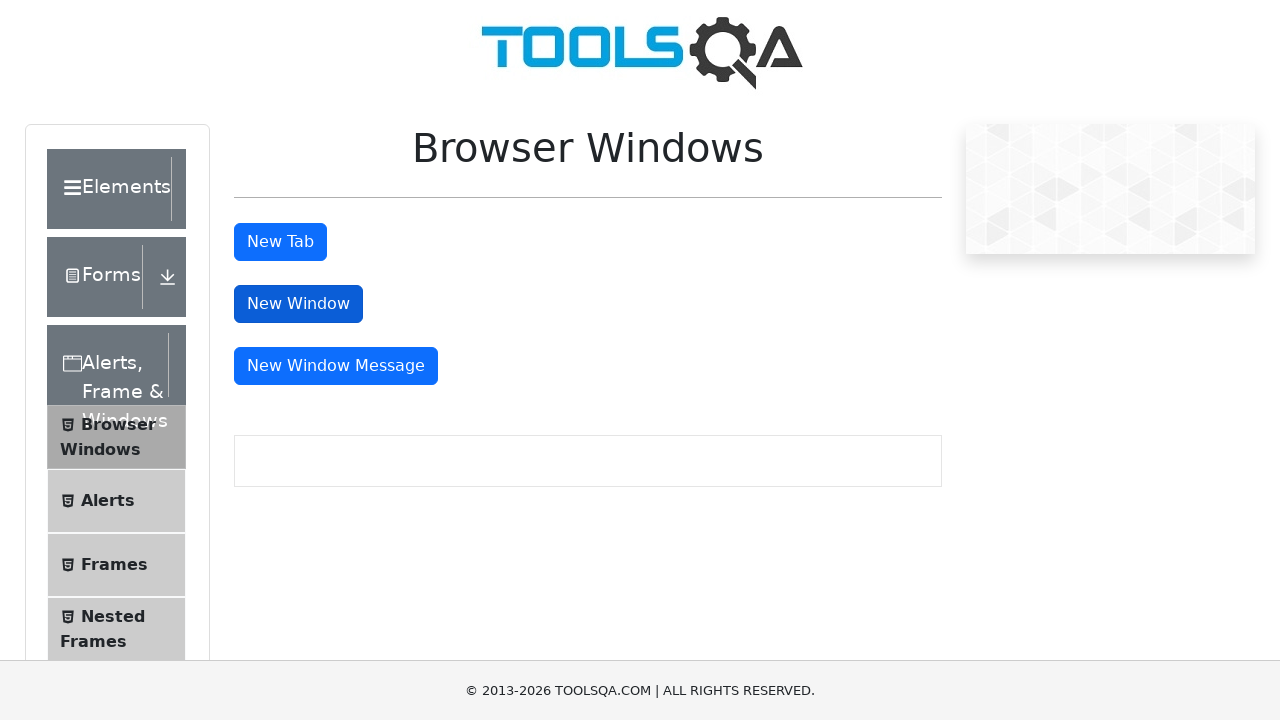

New window loaded completely
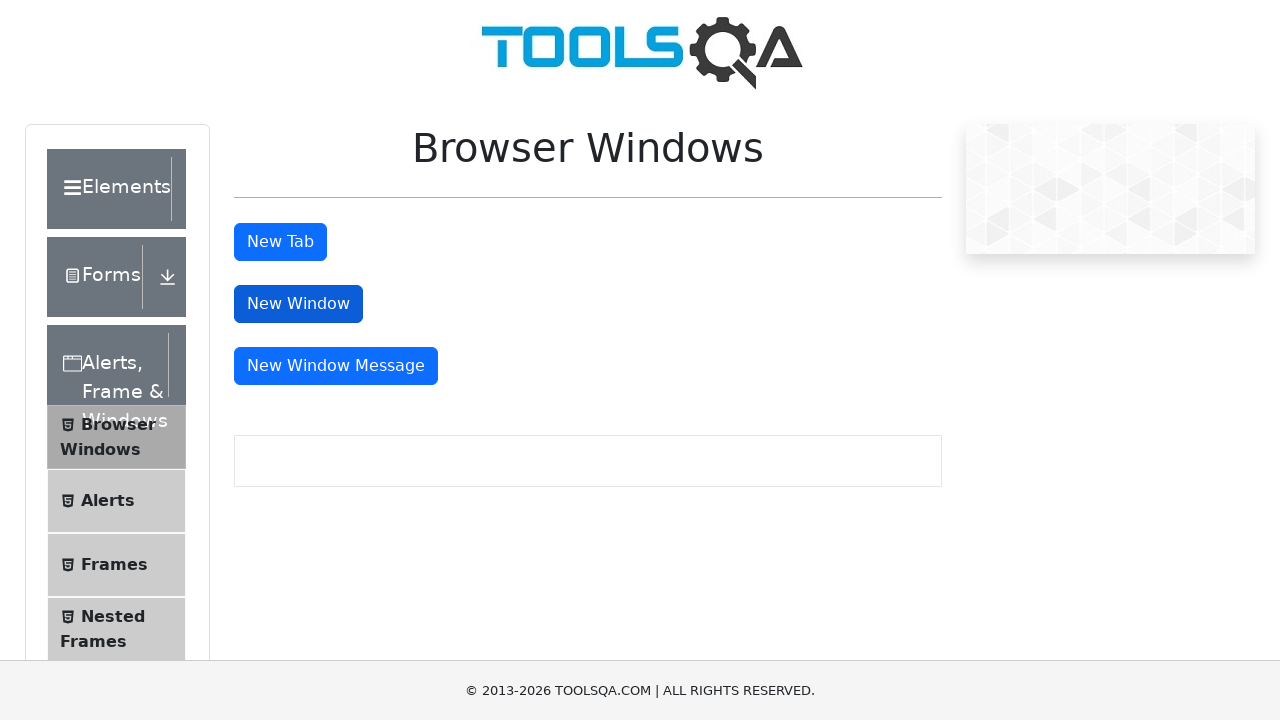

Located sample heading text in new window
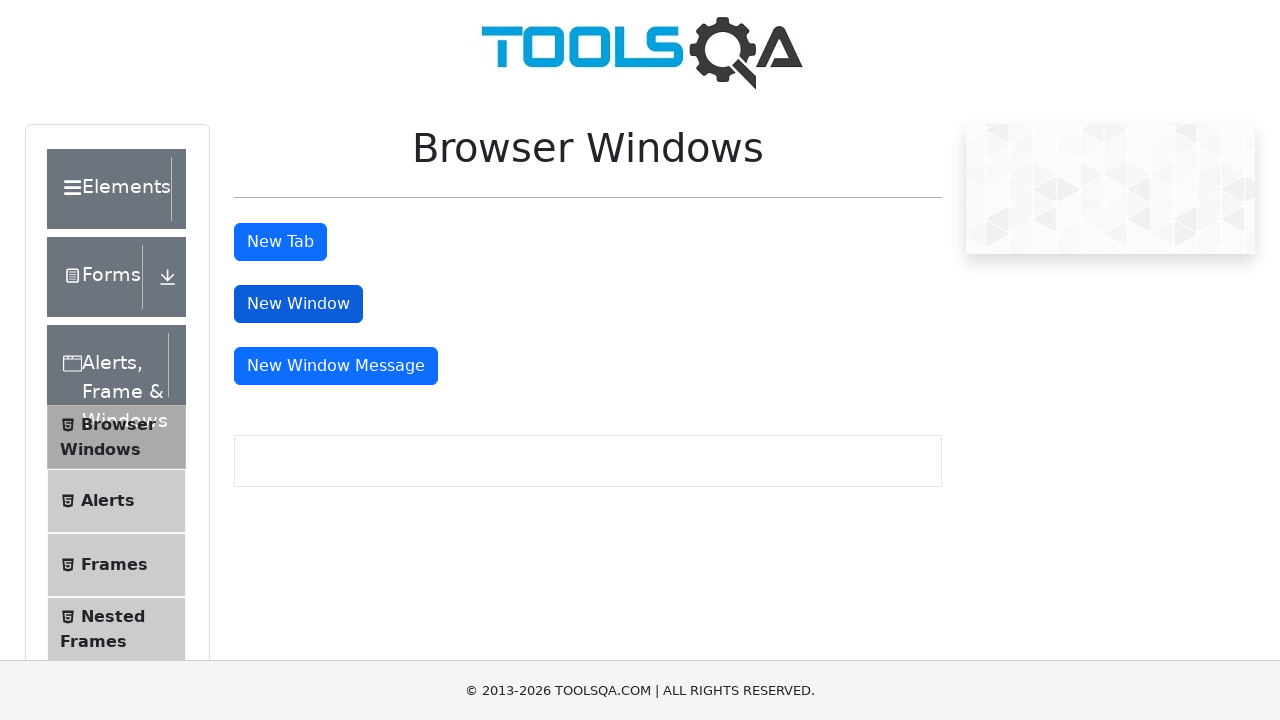

Verified new window contains correct heading text 'This is a sample page'
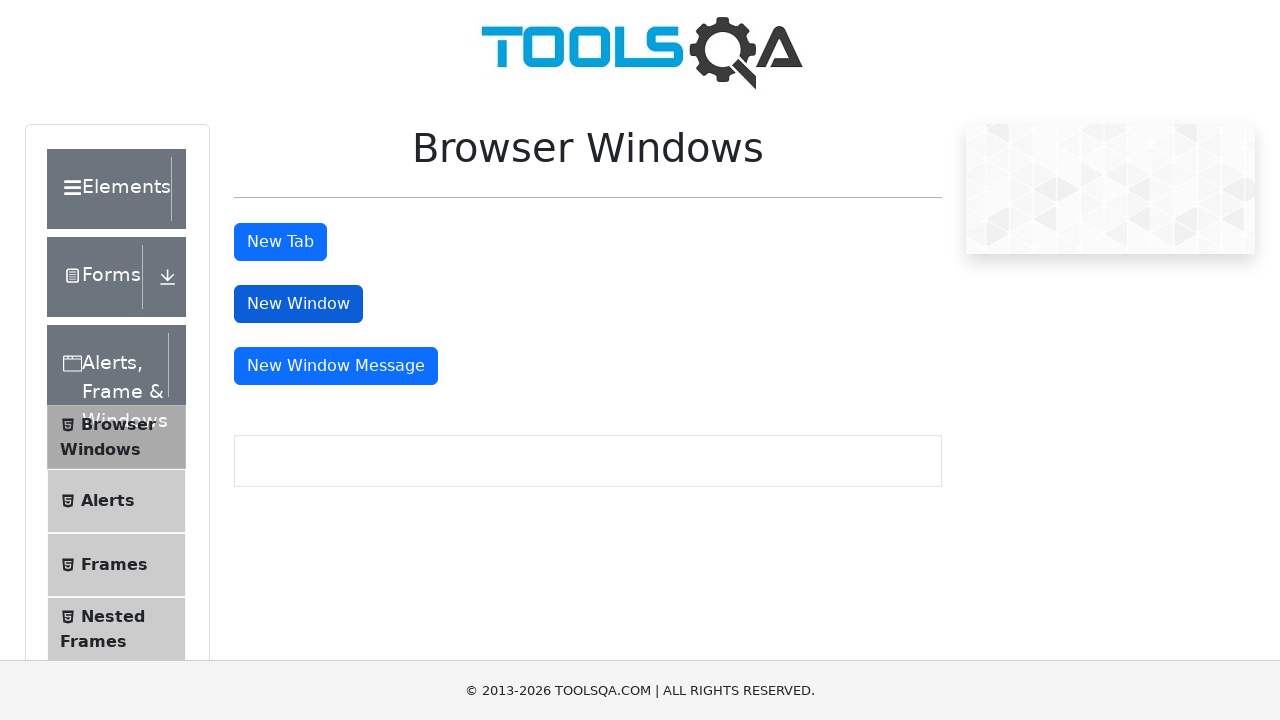

Closed new window
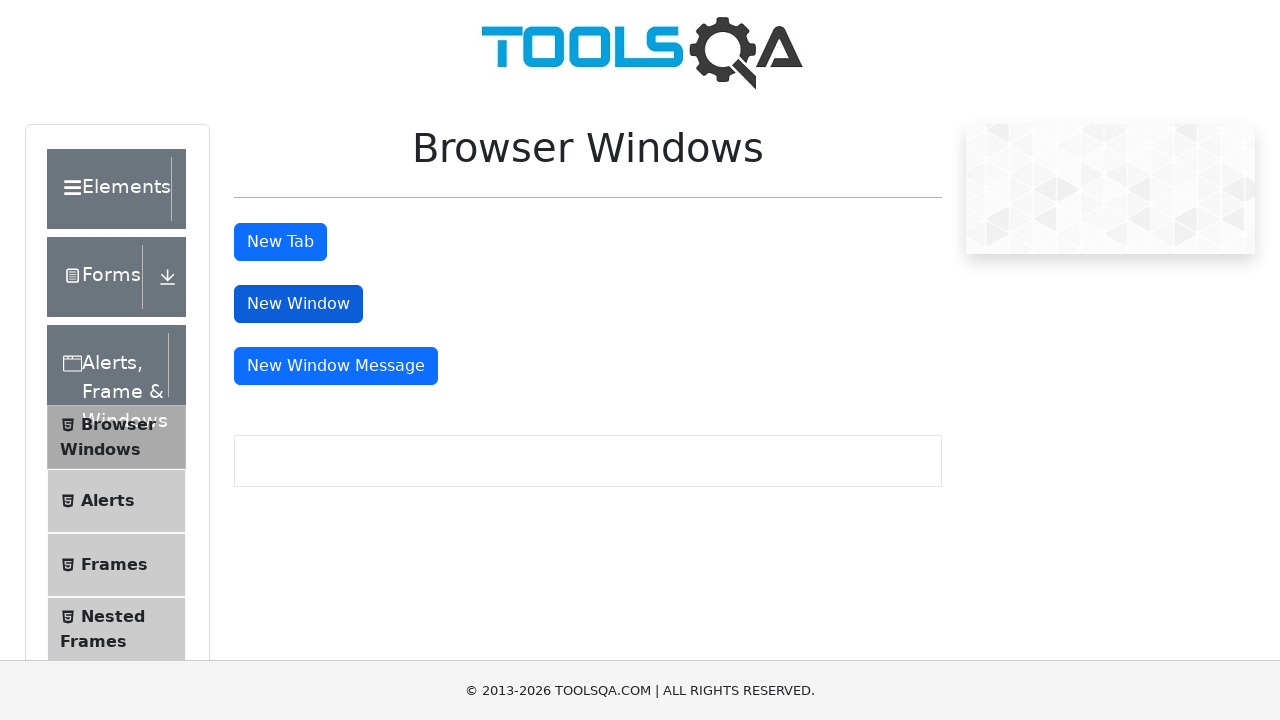

Clicked 'New Window Message' button at (336, 366) on #messageWindowButton
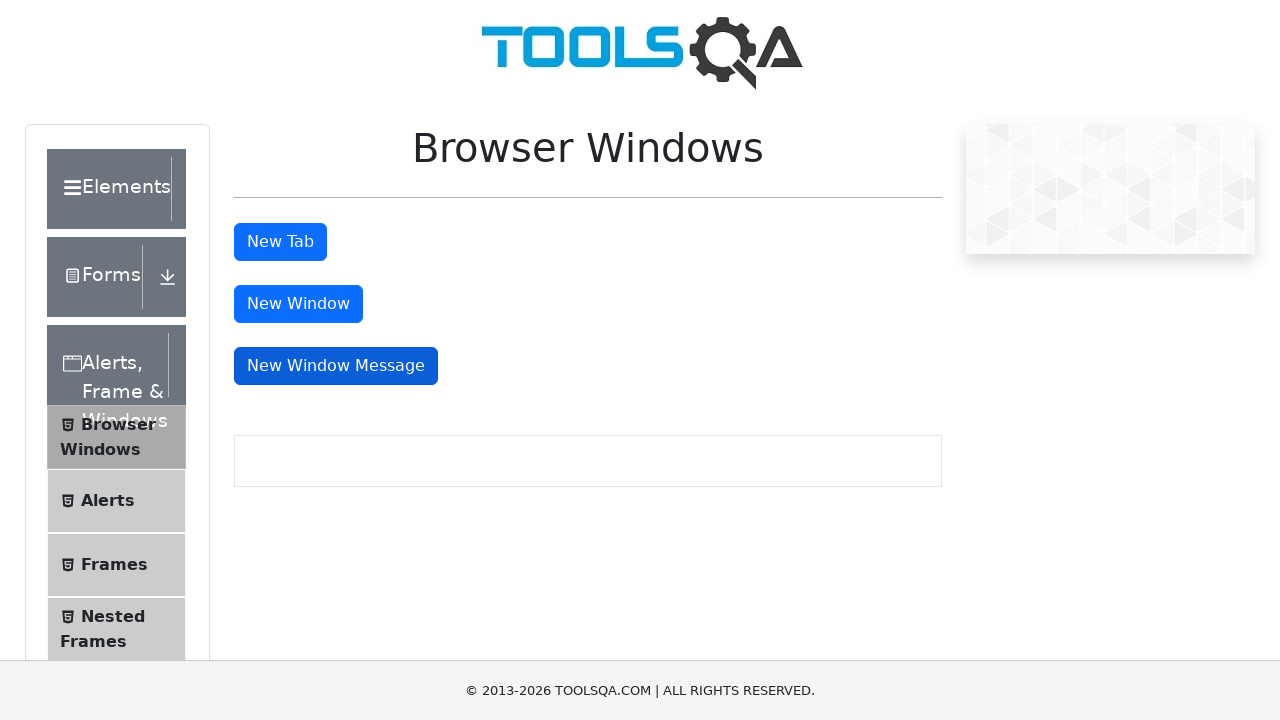

New message window loaded completely
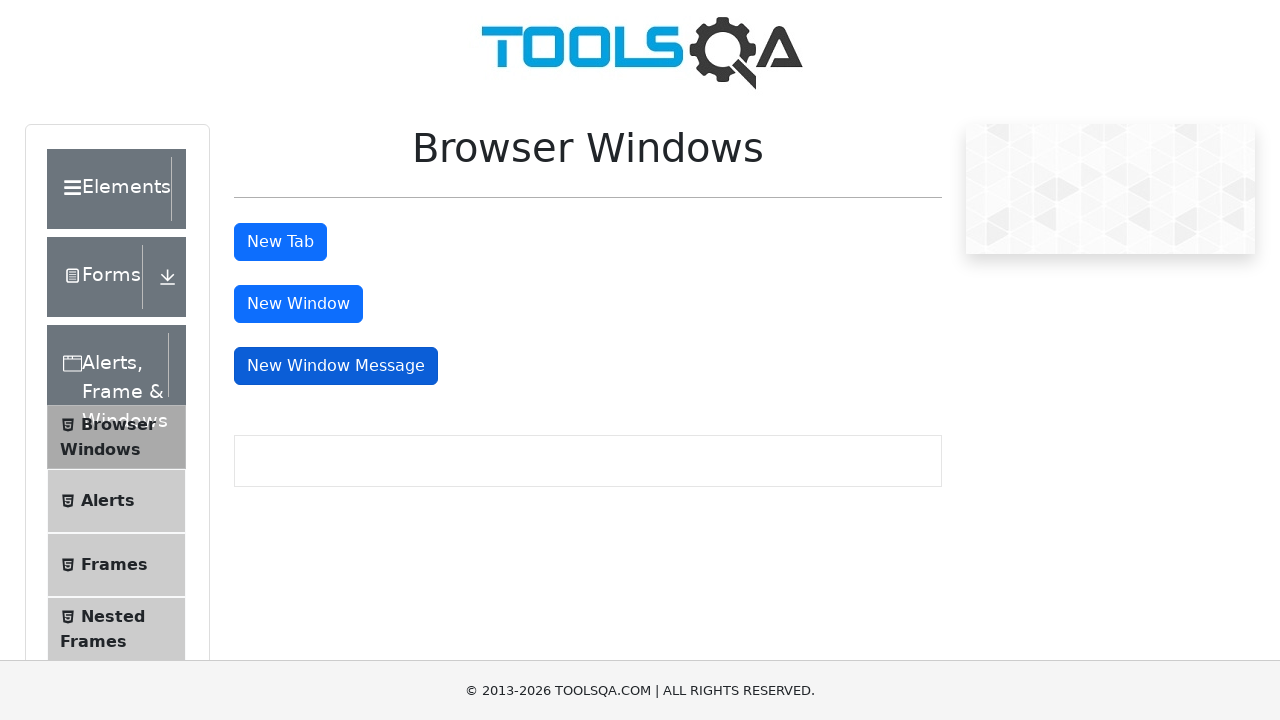

Closed new message window
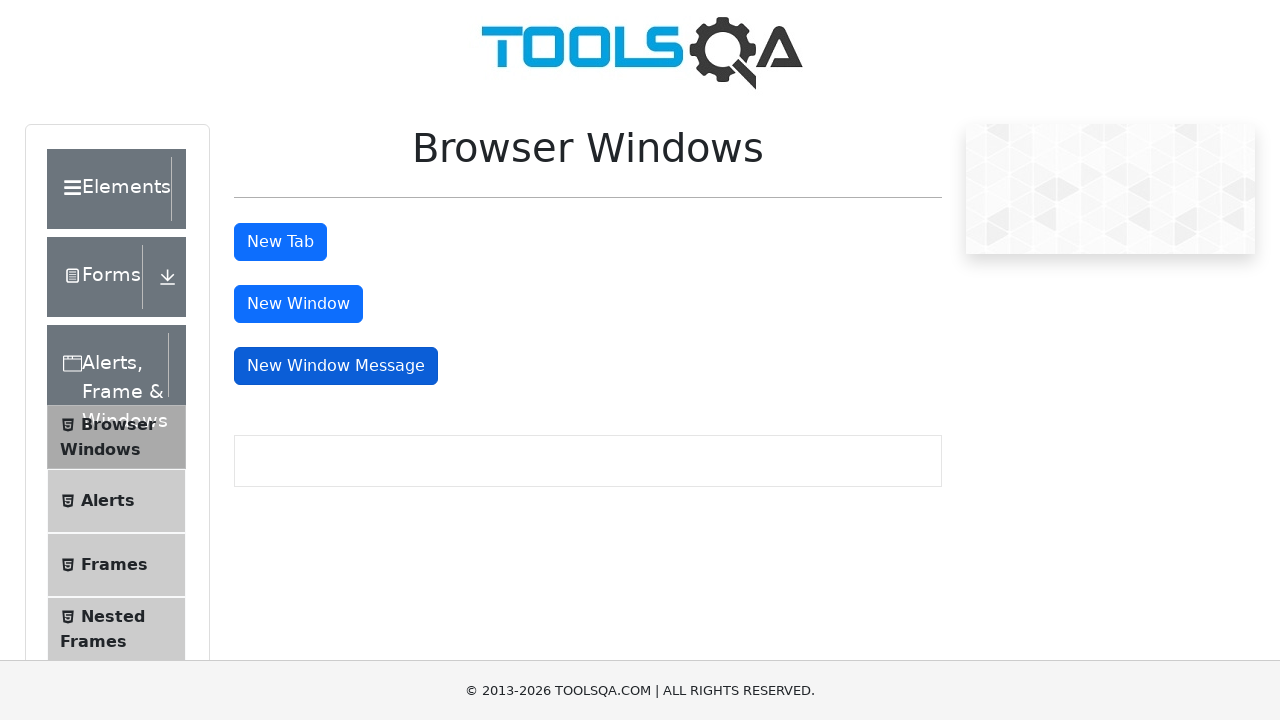

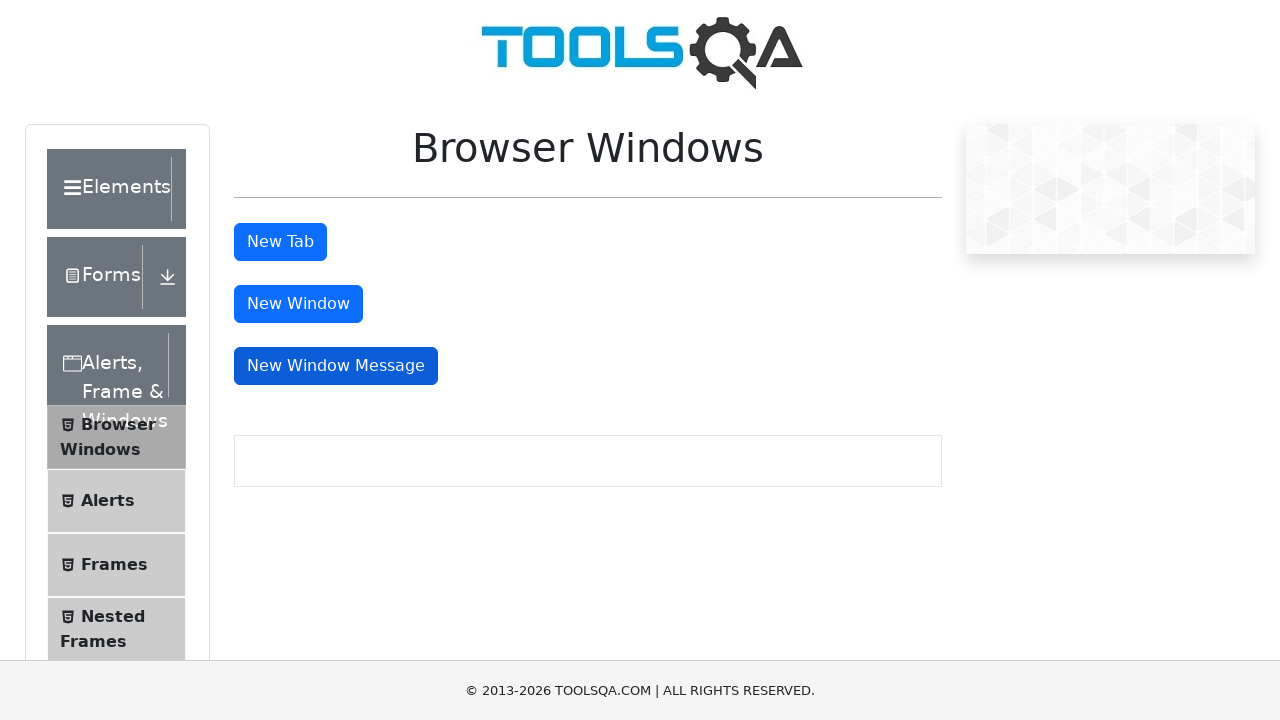